Tests multiple window handling by clicking a link that opens a new tab, switching between tabs, and verifying content on both tabs

Starting URL: https://the-internet.herokuapp.com/

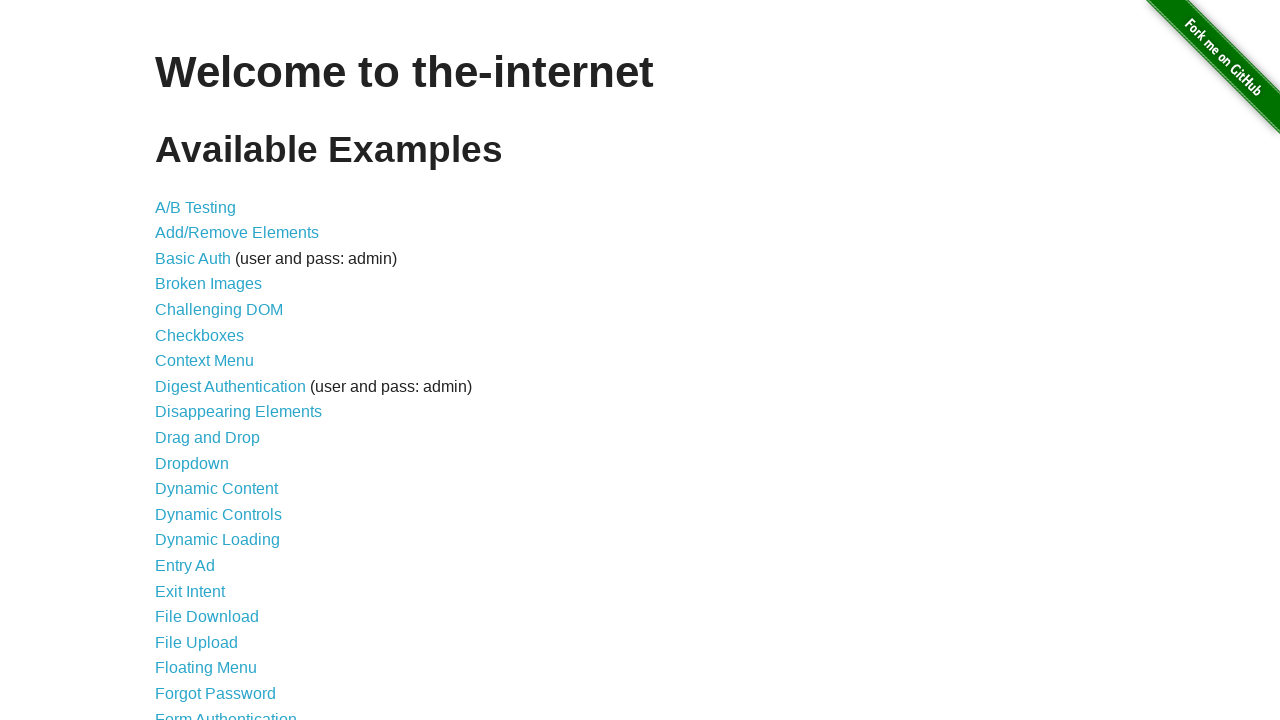

Clicked on Multiple Windows link at (218, 369) on a[href='/windows']
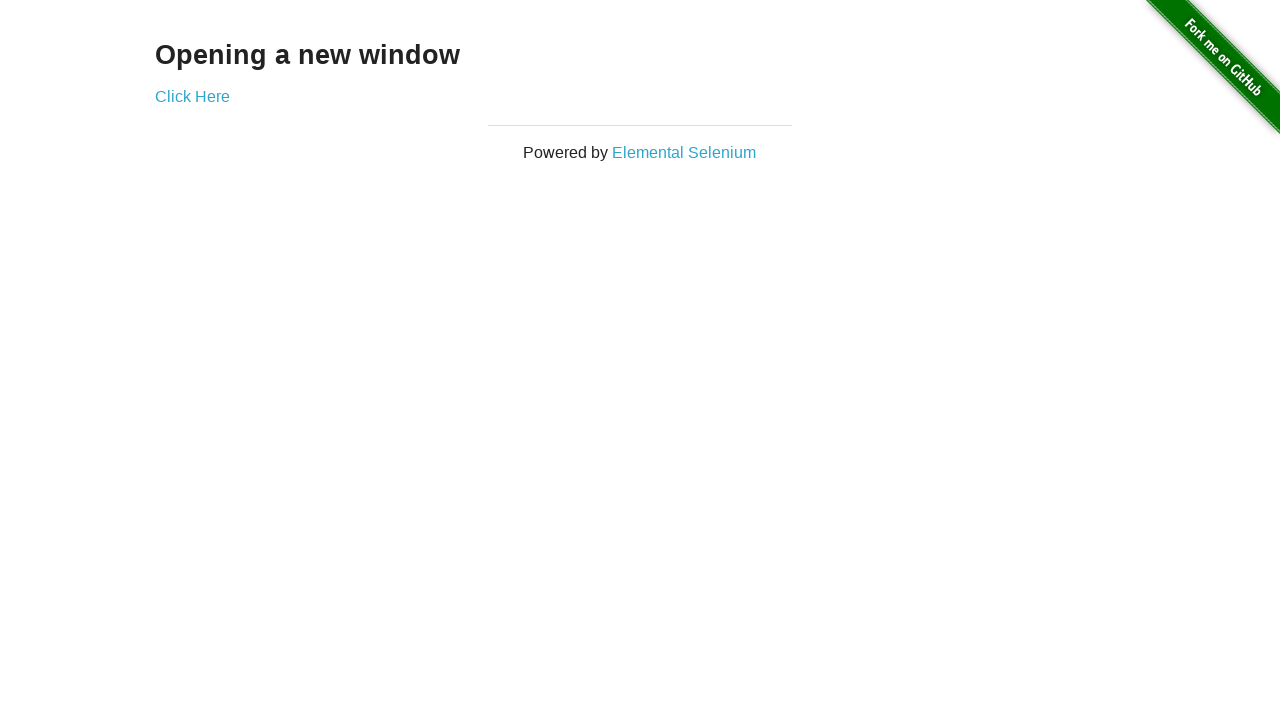

Clicked on 'Click Here' link to open new tab at (192, 96) on a[href='/windows/new']
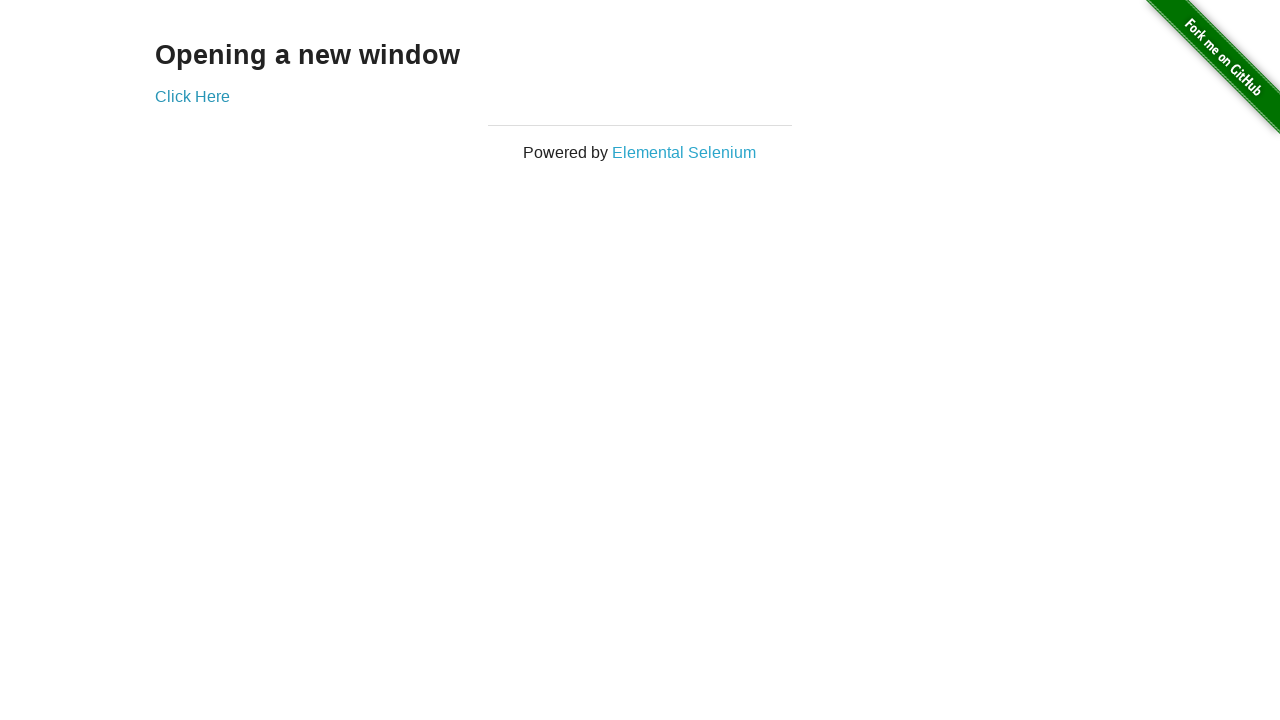

Obtained reference to newly opened tab
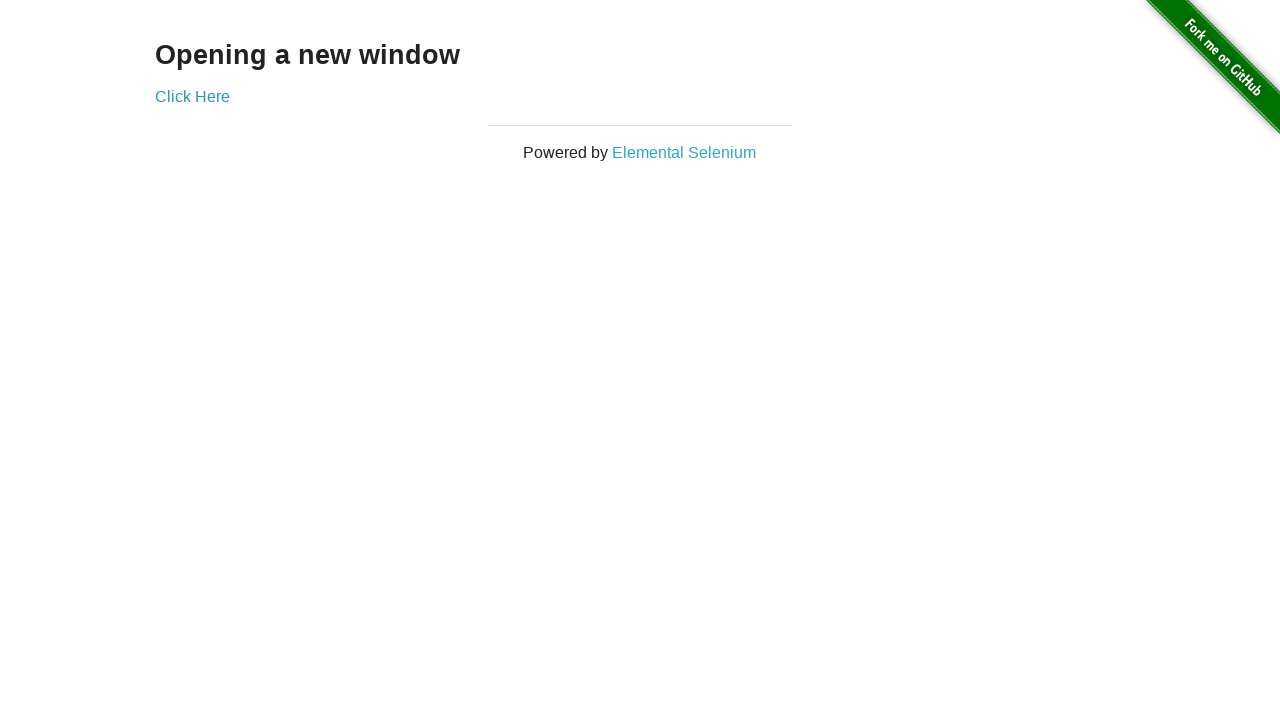

New tab fully loaded
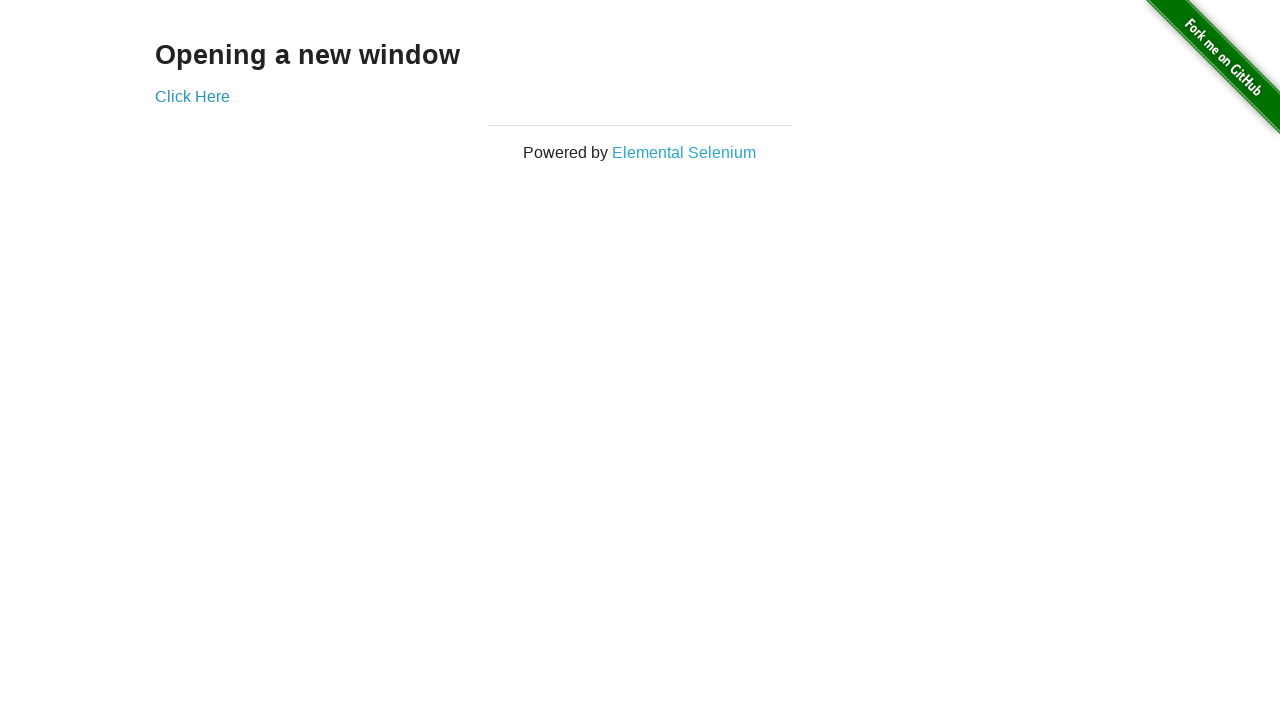

Retrieved text content from new tab
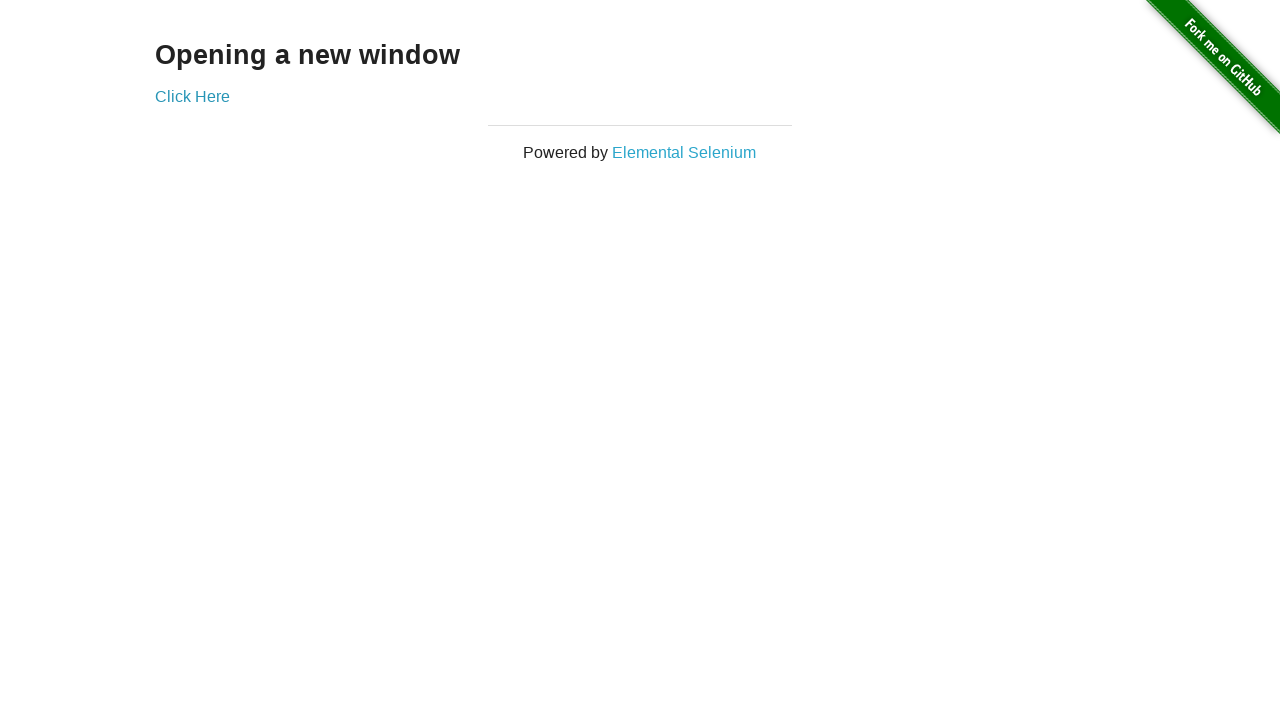

Switched back to original tab
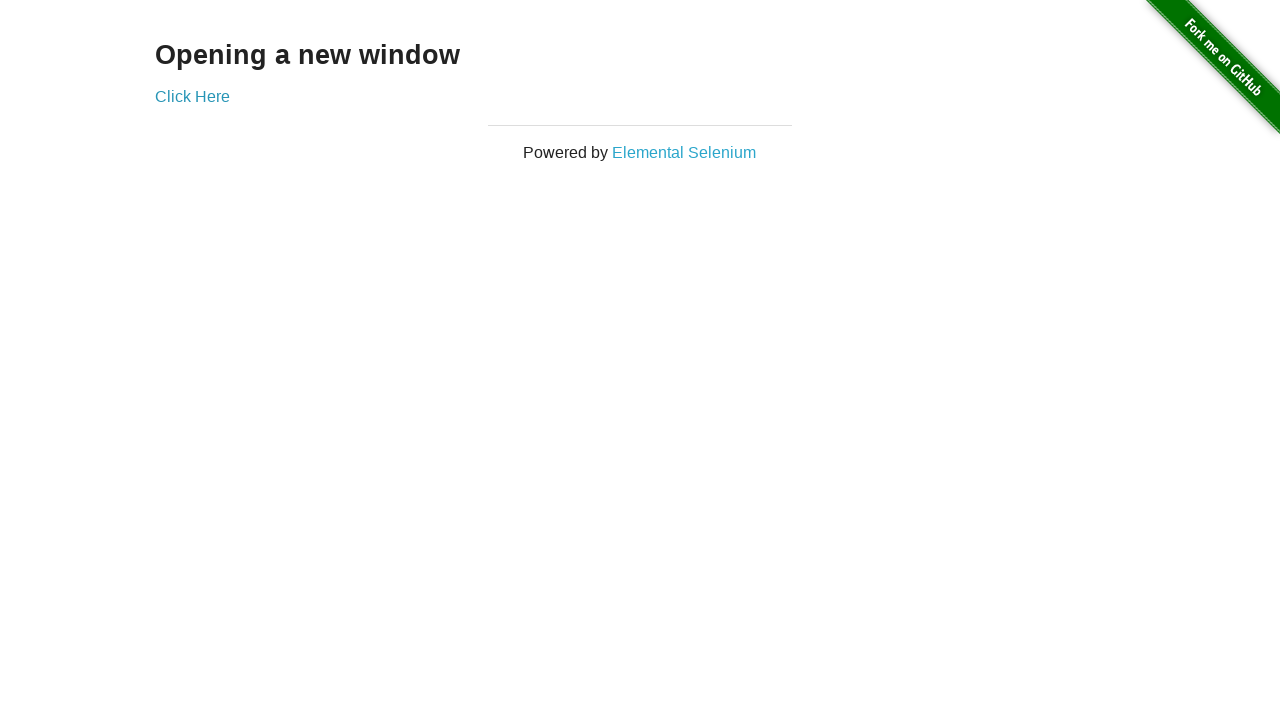

Retrieved heading text content from main tab
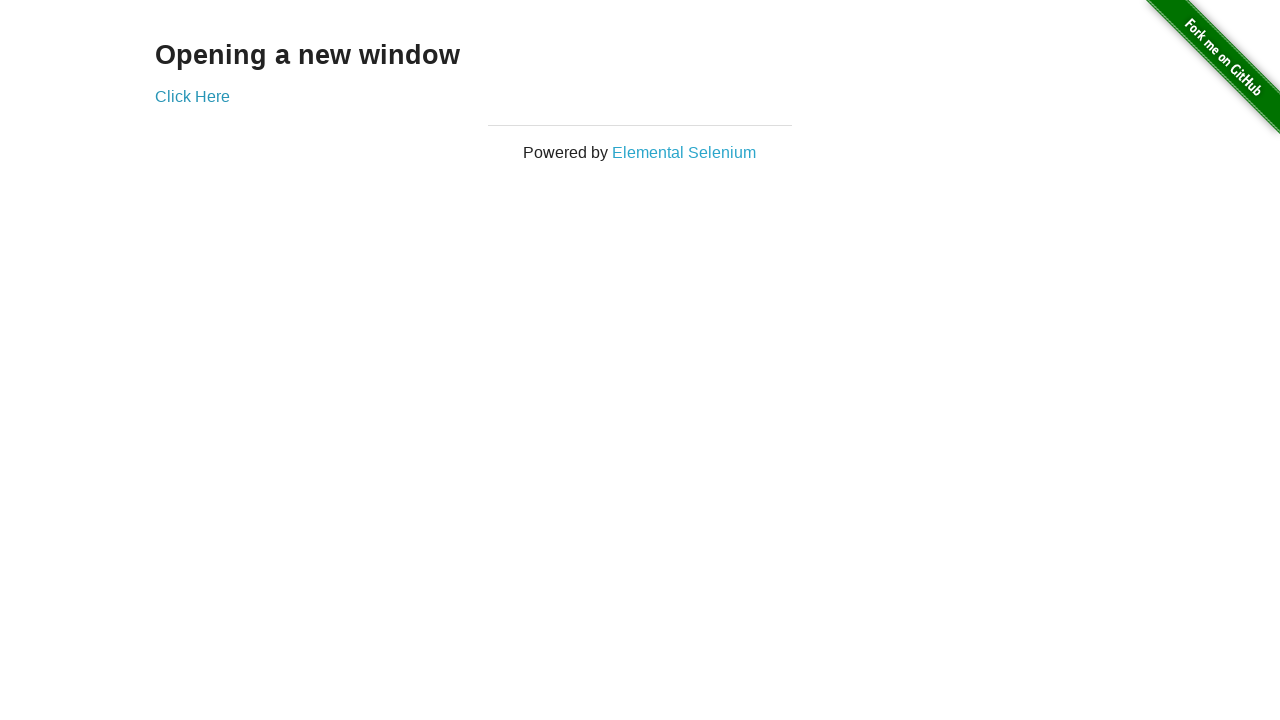

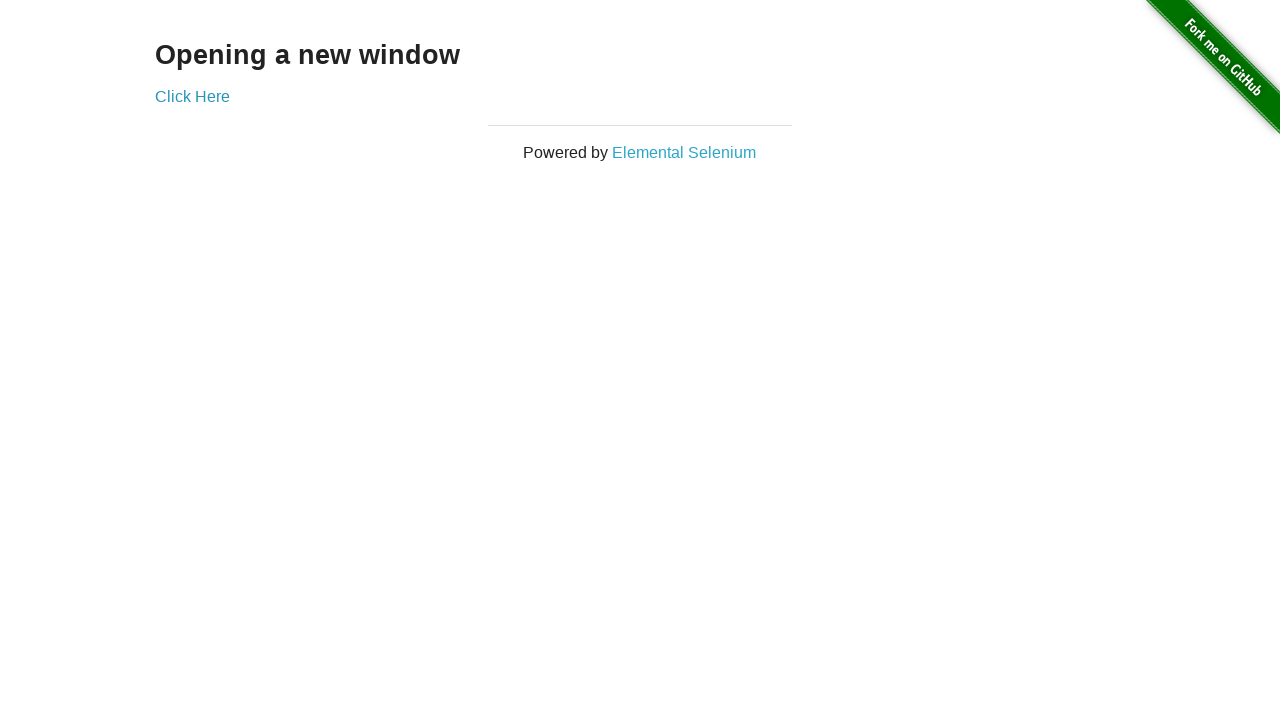